Tests textarea input by entering a message and verifying the value is correctly set

Starting URL: https://automationintesting.com/selenium/testpage/

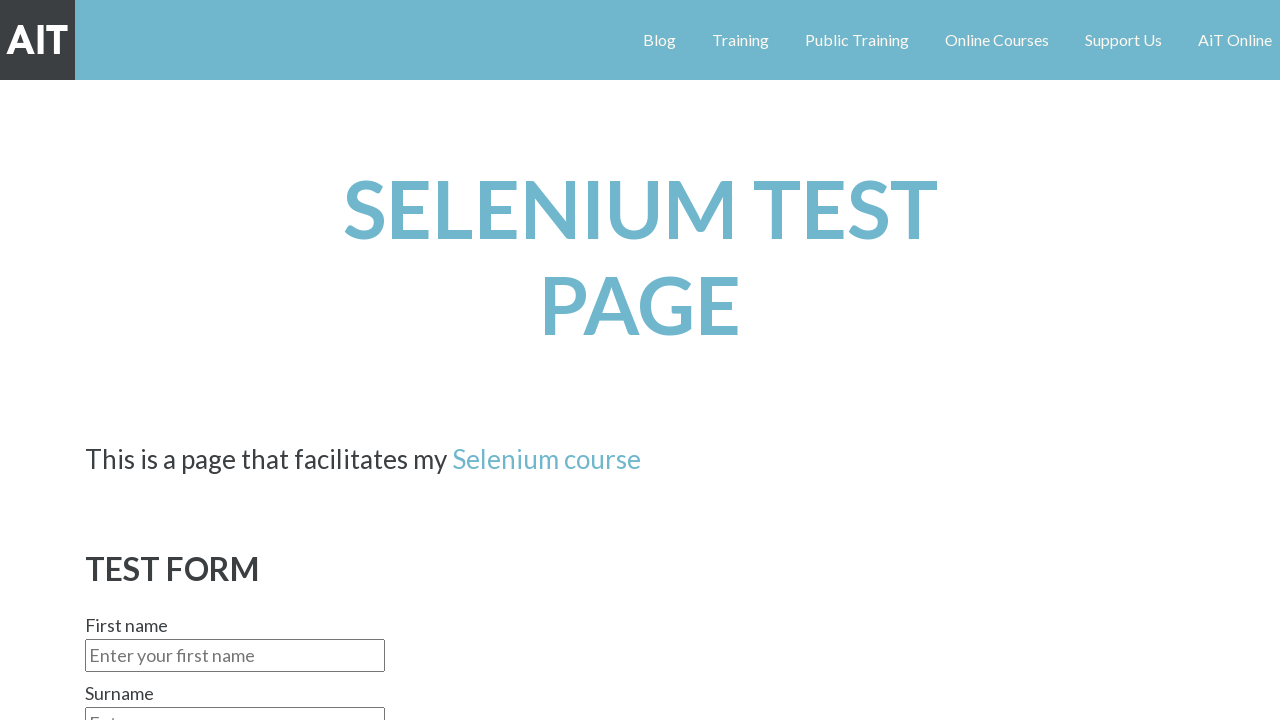

Filled textarea with 'This is a test message.' on textarea
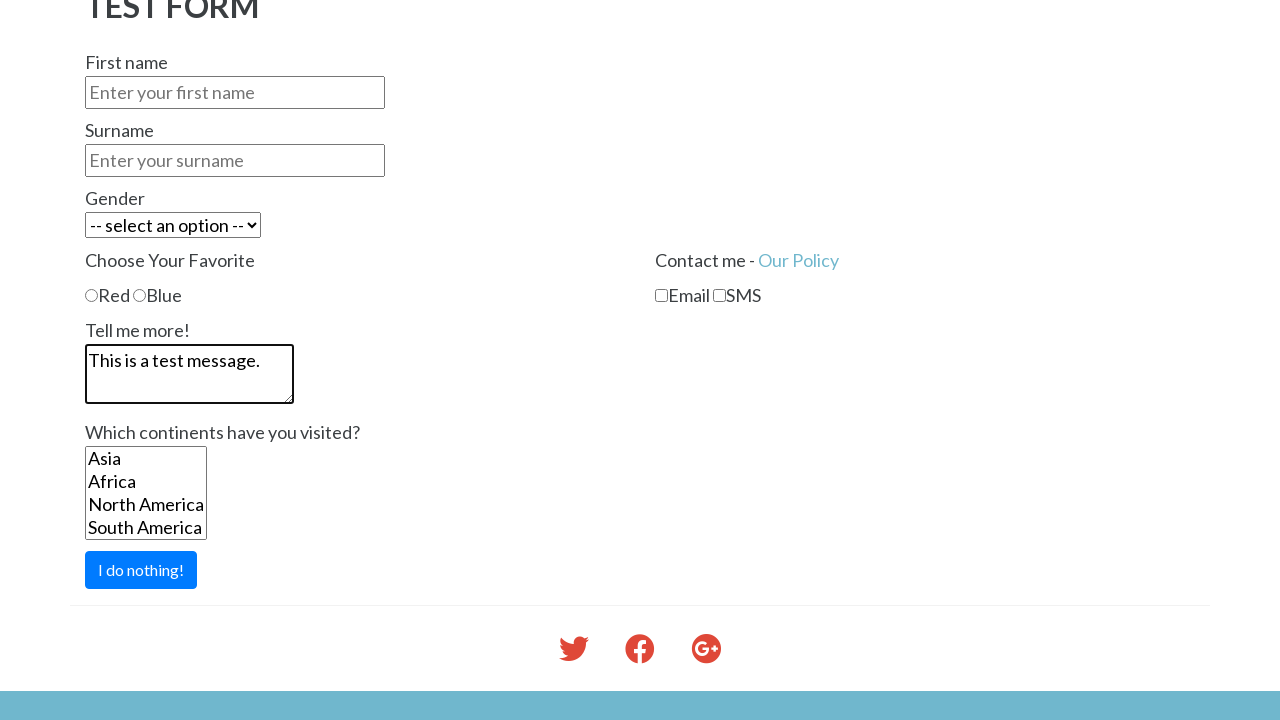

Verified textarea value is correctly set to 'This is a test message.'
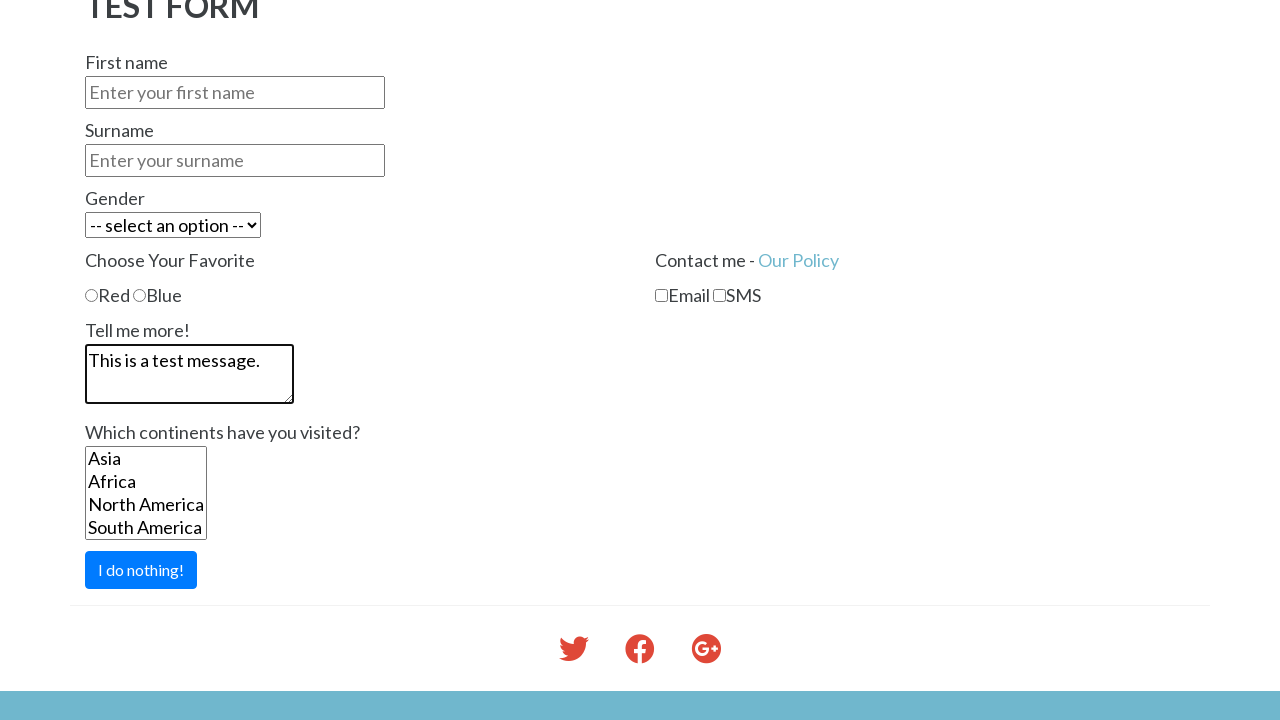

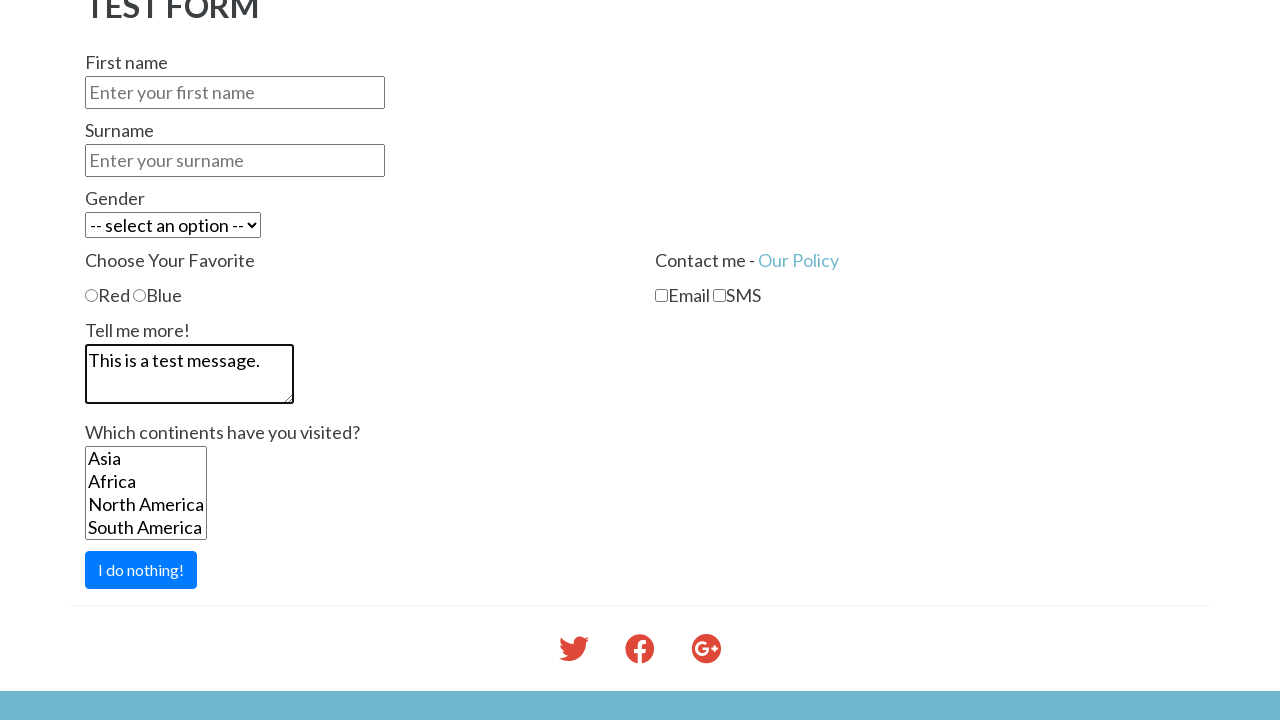